Tests dynamic CSS property changes on a button element, verifying that the button's class changes from not having 'text-danger' to having 'text-danger' after a delay

Starting URL: https://demoqa.com/dynamic-properties

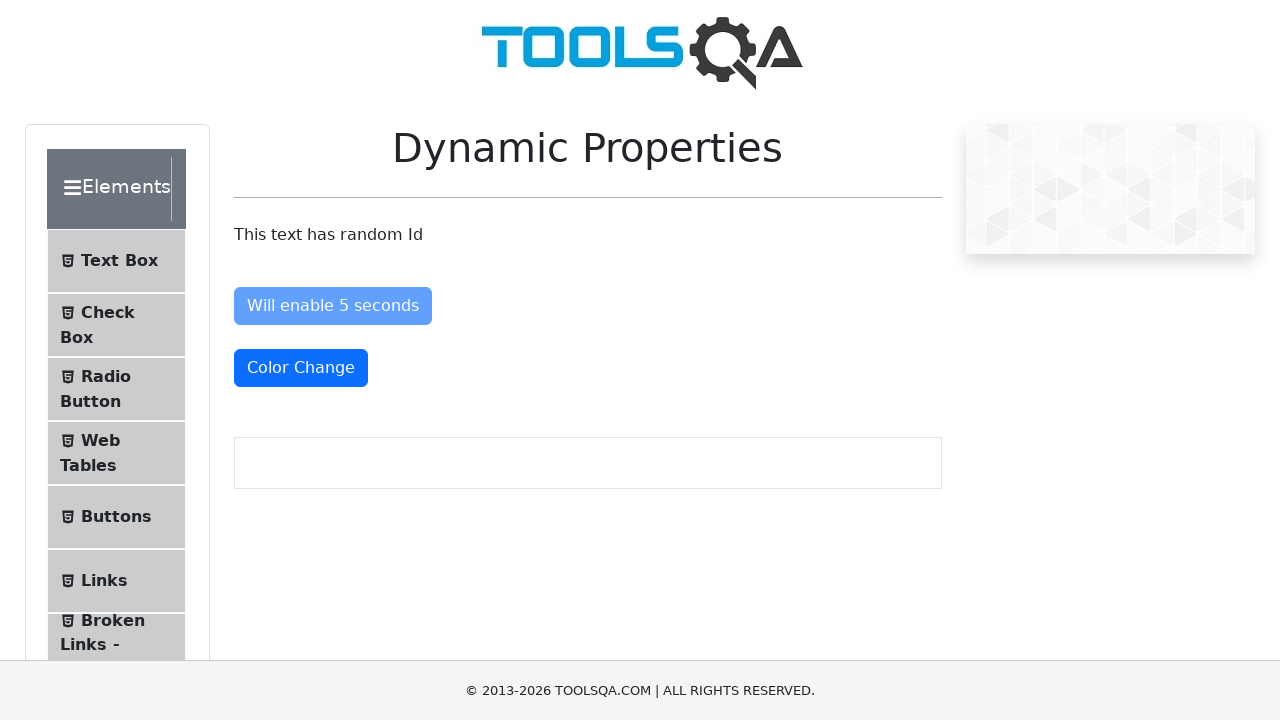

Located the color change button element
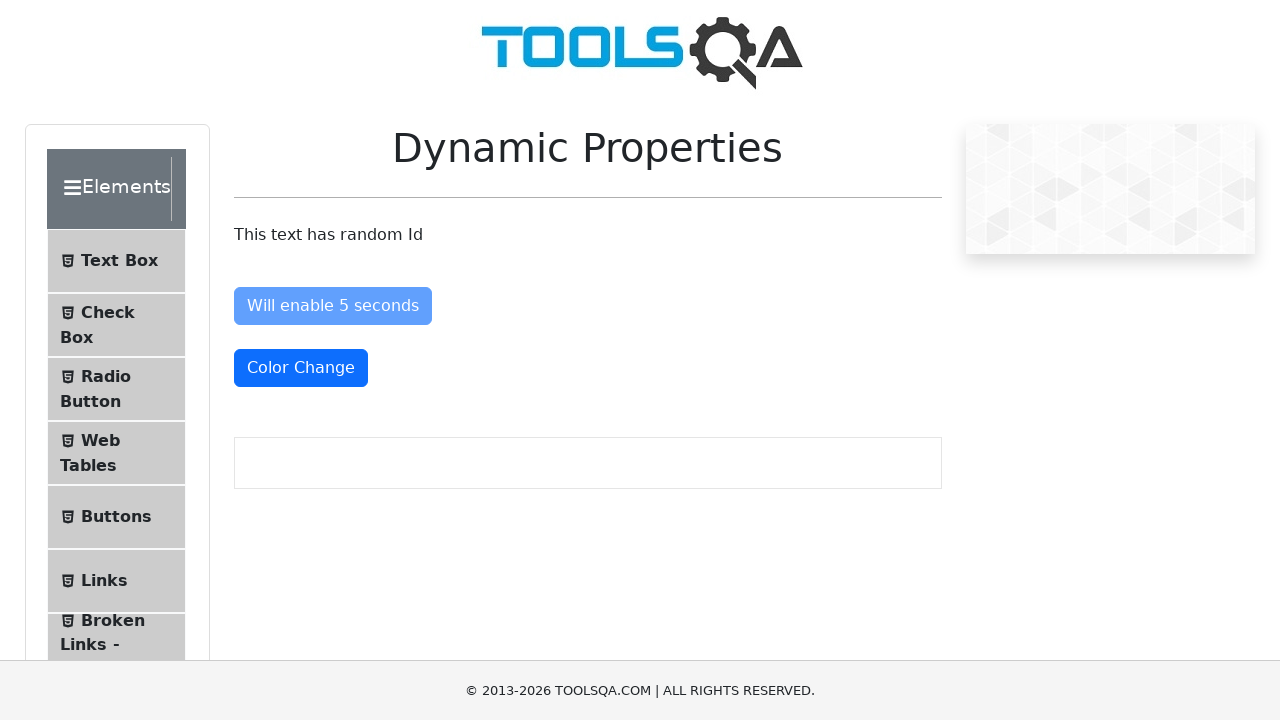

Retrieved initial button classes
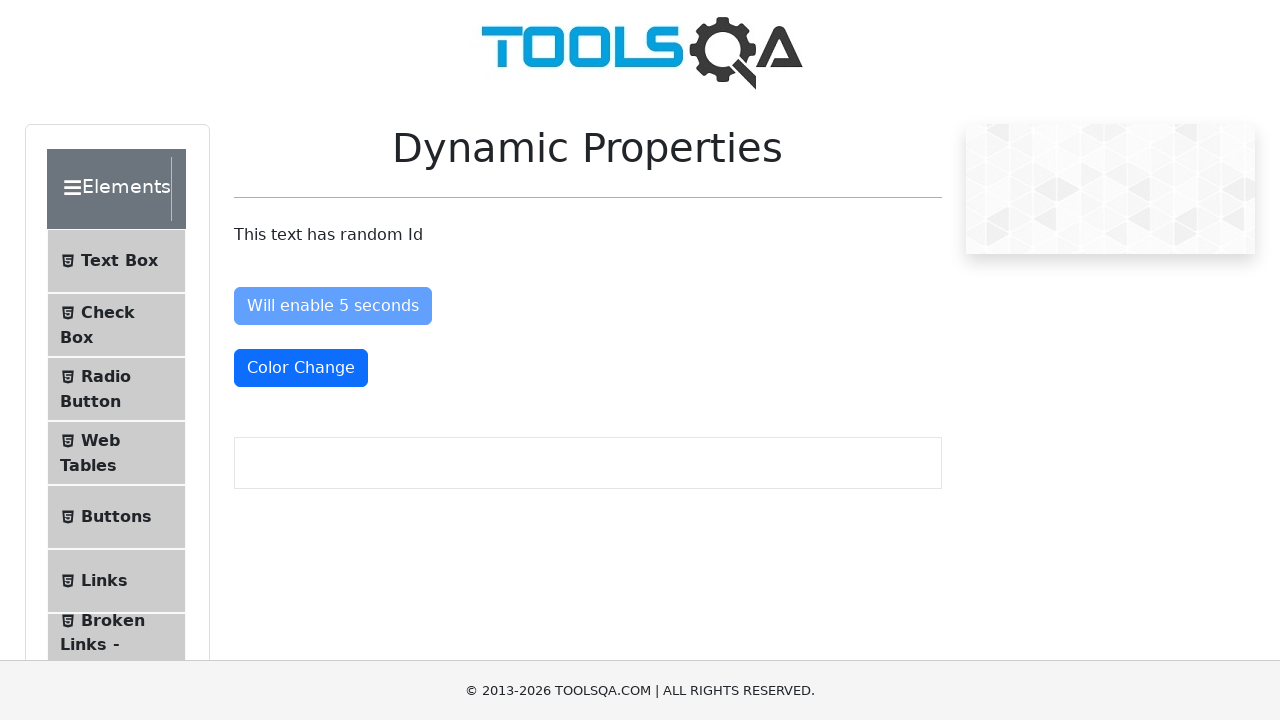

Verified button does not have 'text-danger' class initially
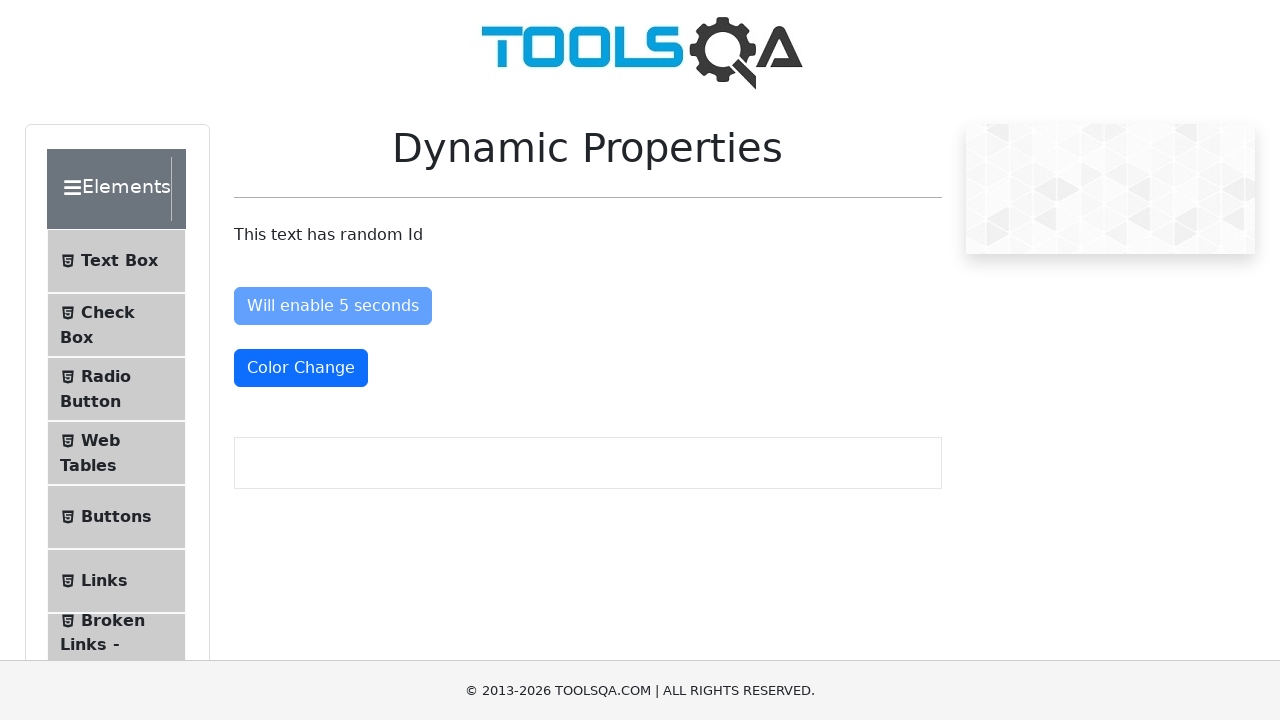

Waited 5 seconds for dynamic CSS property changes
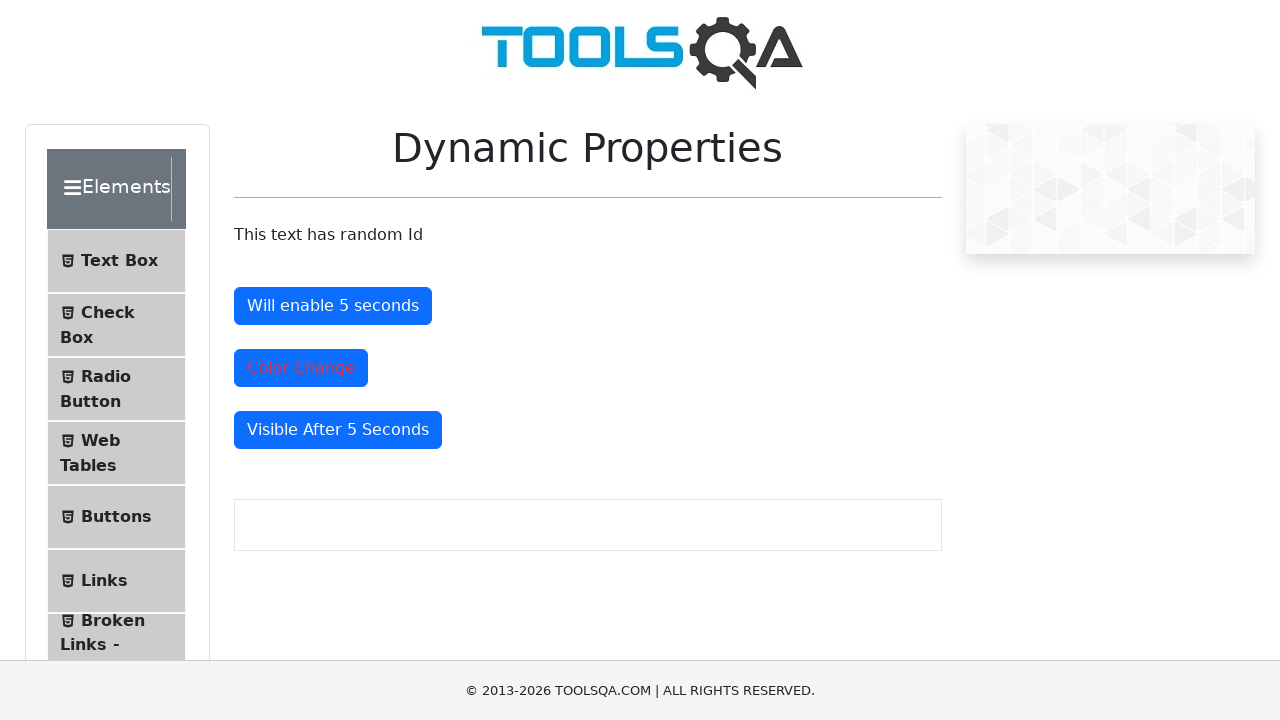

Retrieved button classes after delay
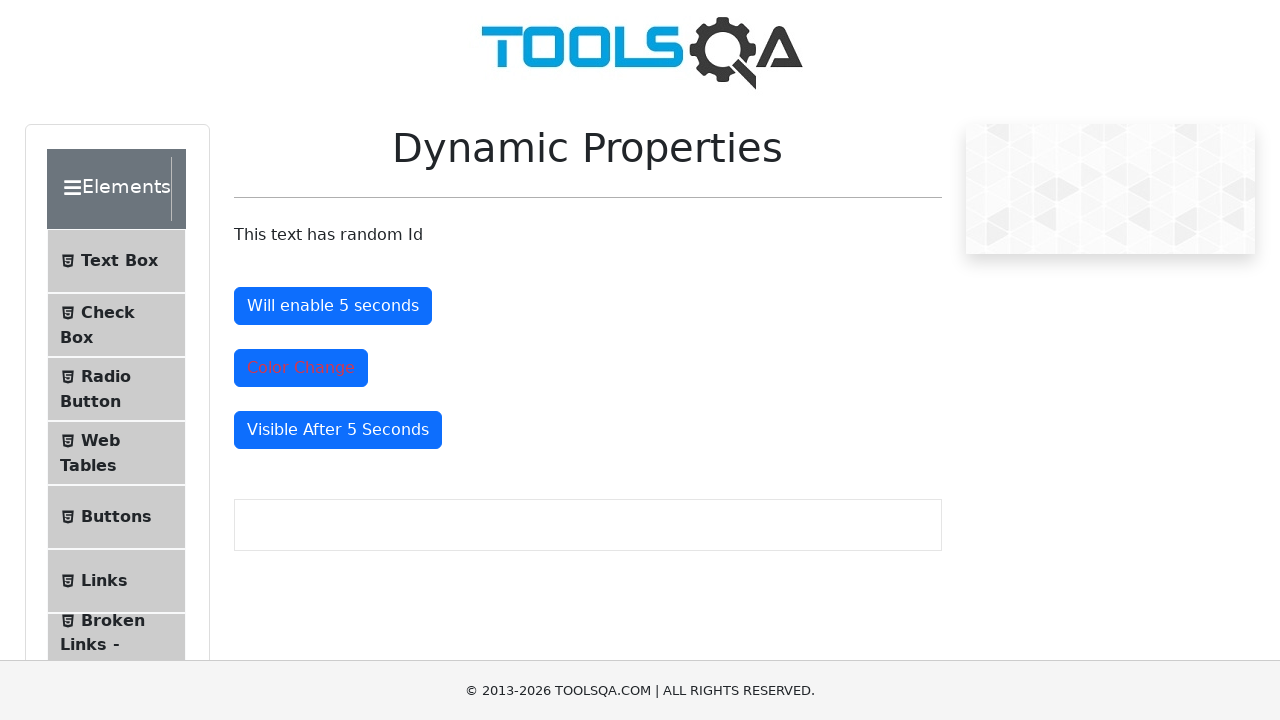

Verified button now has 'text-danger' class after delay
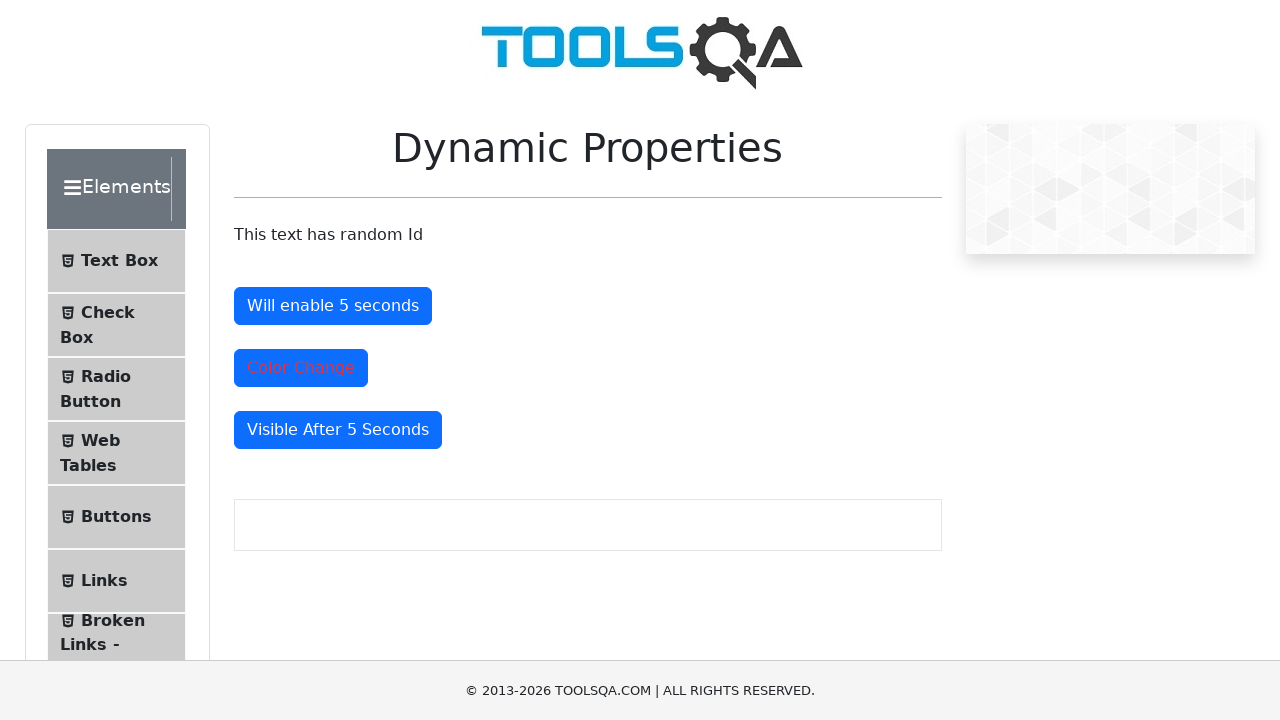

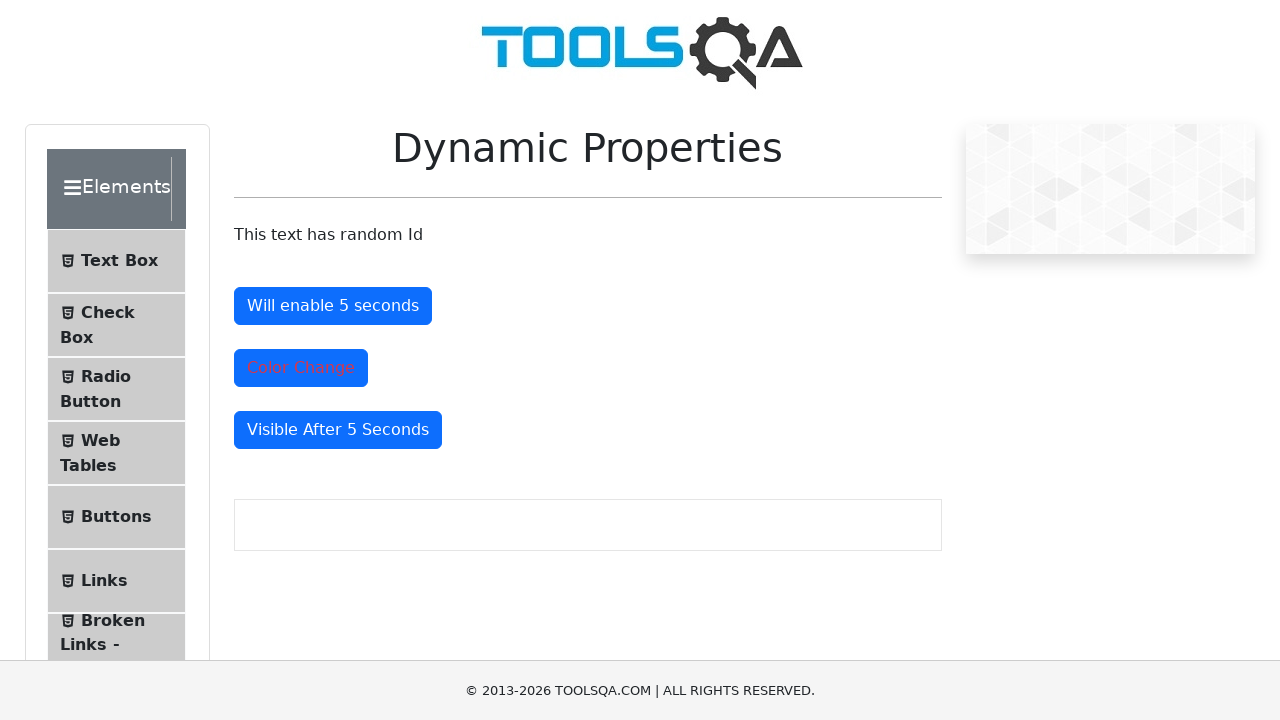